Tests opting out of A/B tests by adding an opt-out cookie after visiting the page, then refreshing to verify the page shows "No A/B Test" heading.

Starting URL: http://the-internet.herokuapp.com/abtest

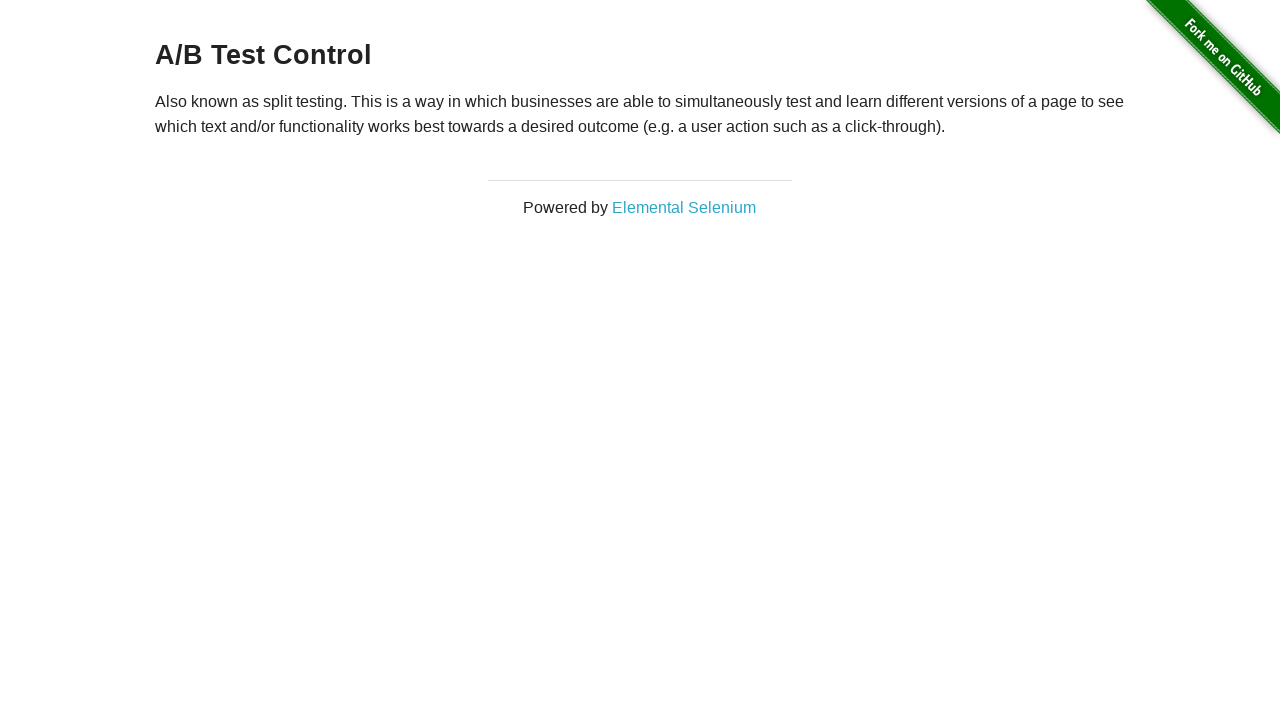

Located h3 heading element
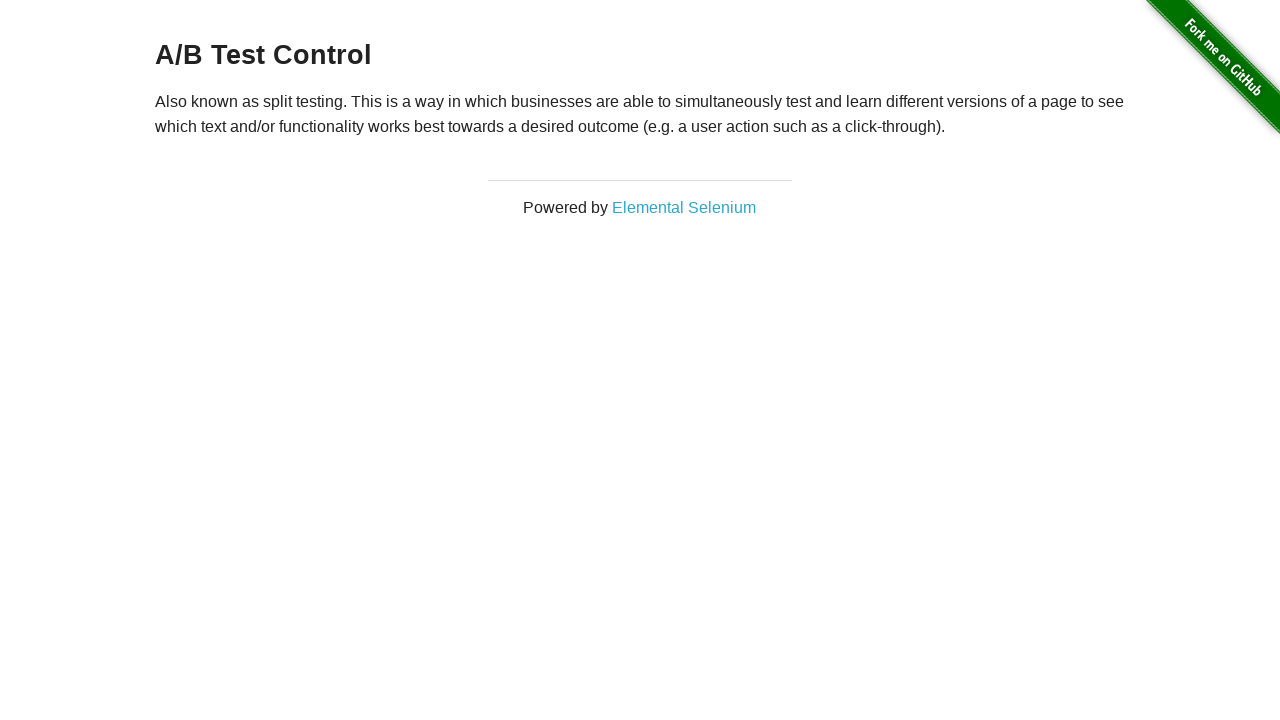

Retrieved heading text content
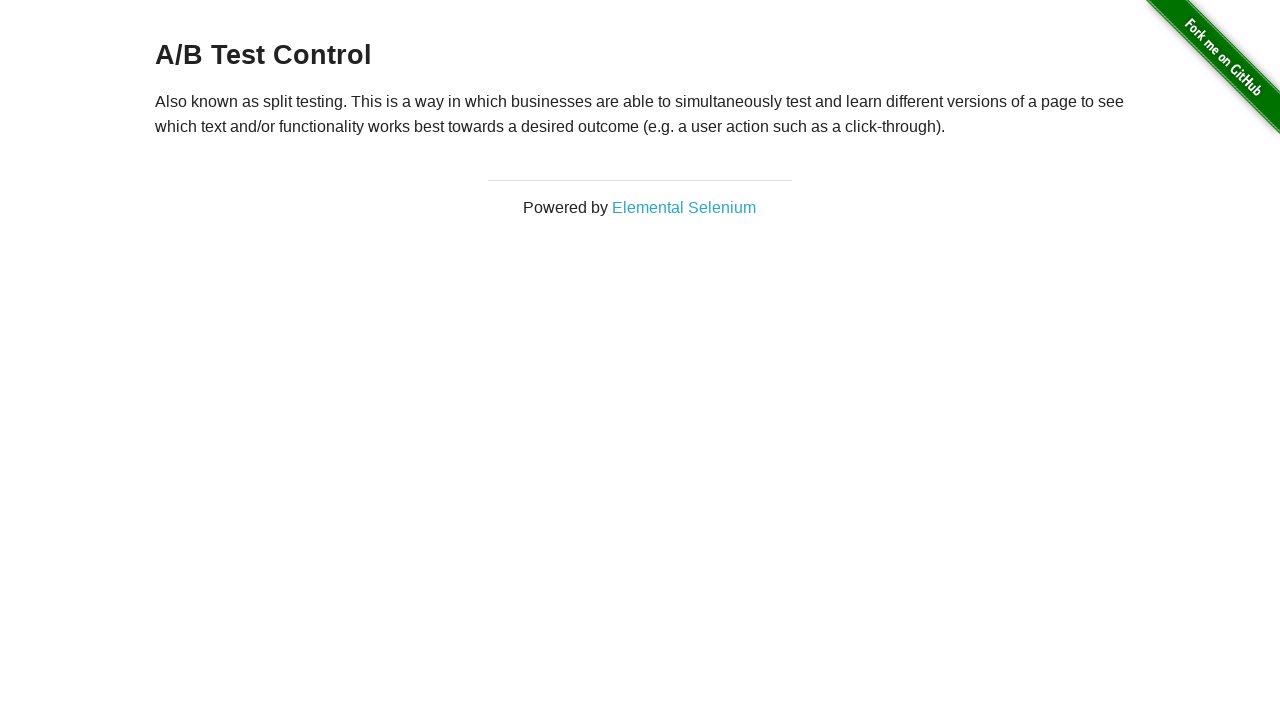

Verified page shows 'A/B Test' heading before opting out
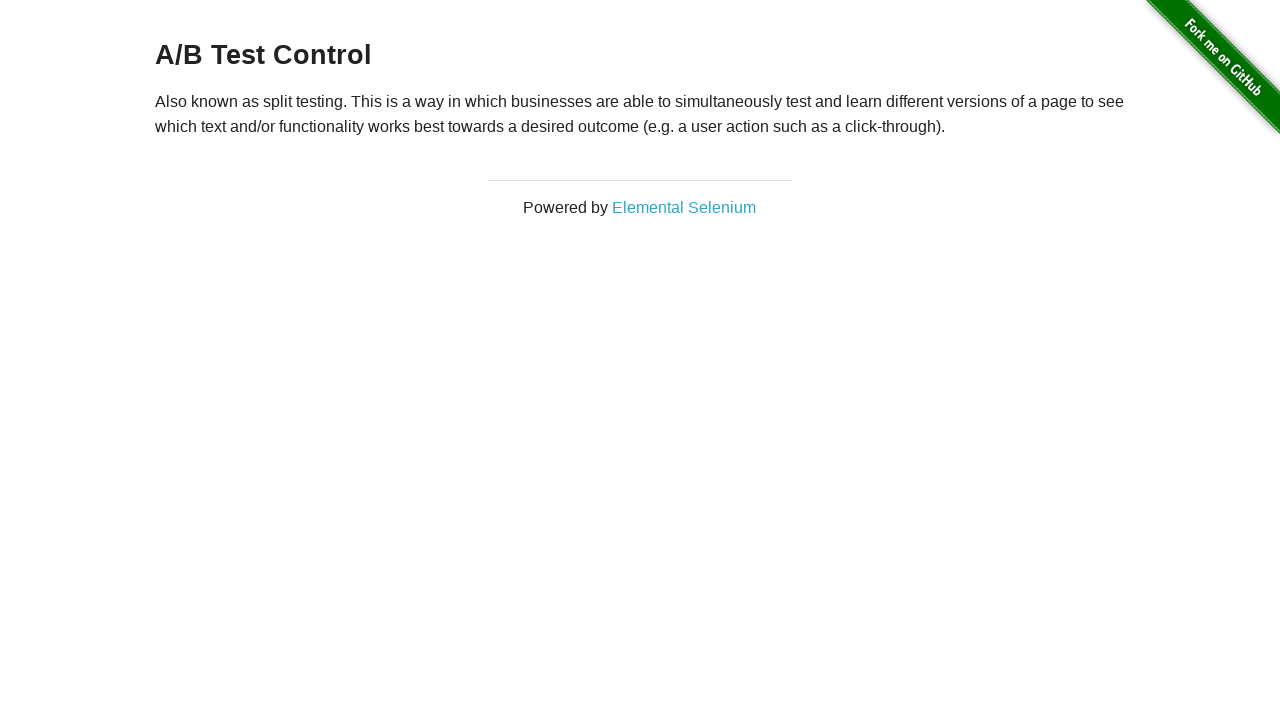

Added optimizelyOptOut cookie to context
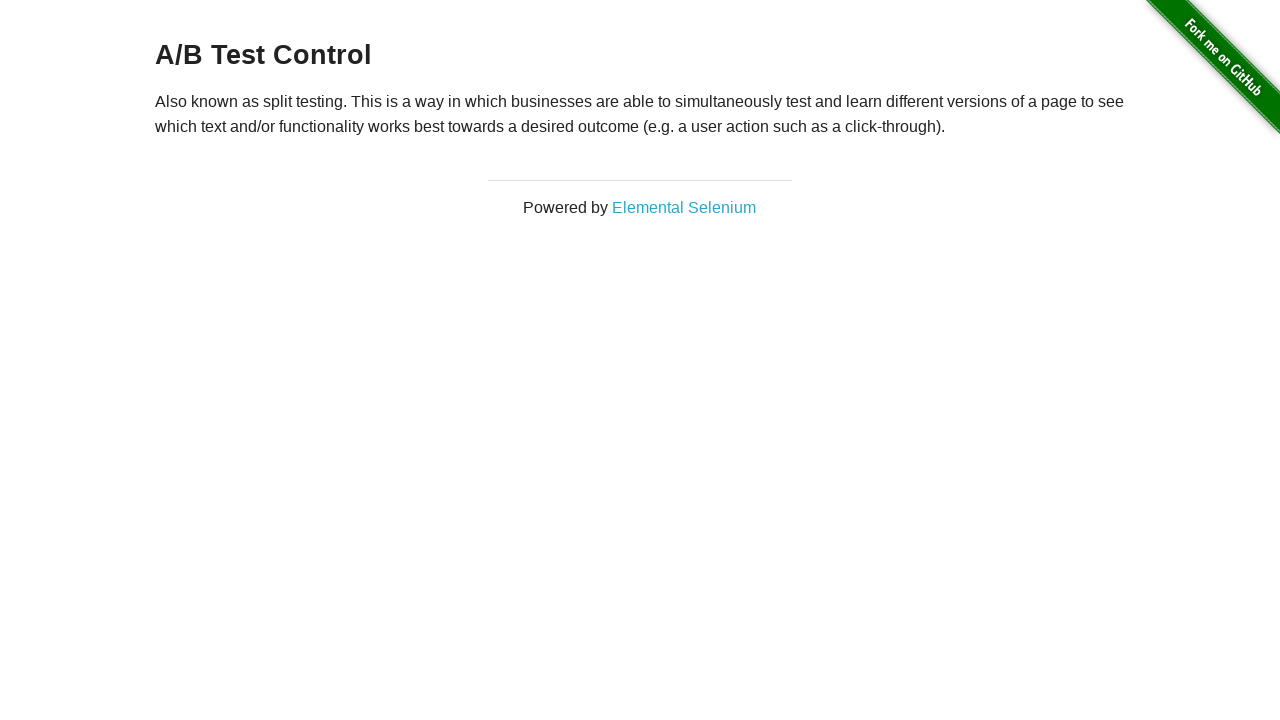

Reloaded page after adding opt-out cookie
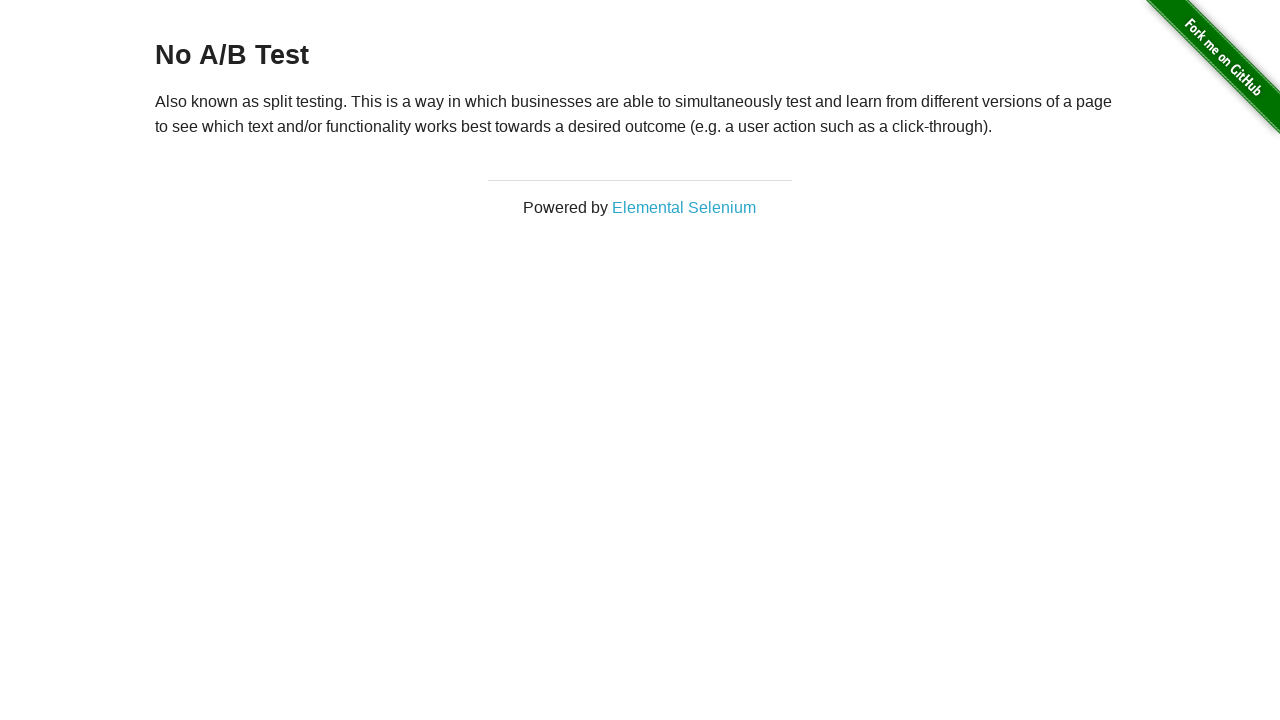

Retrieved heading text content after page reload
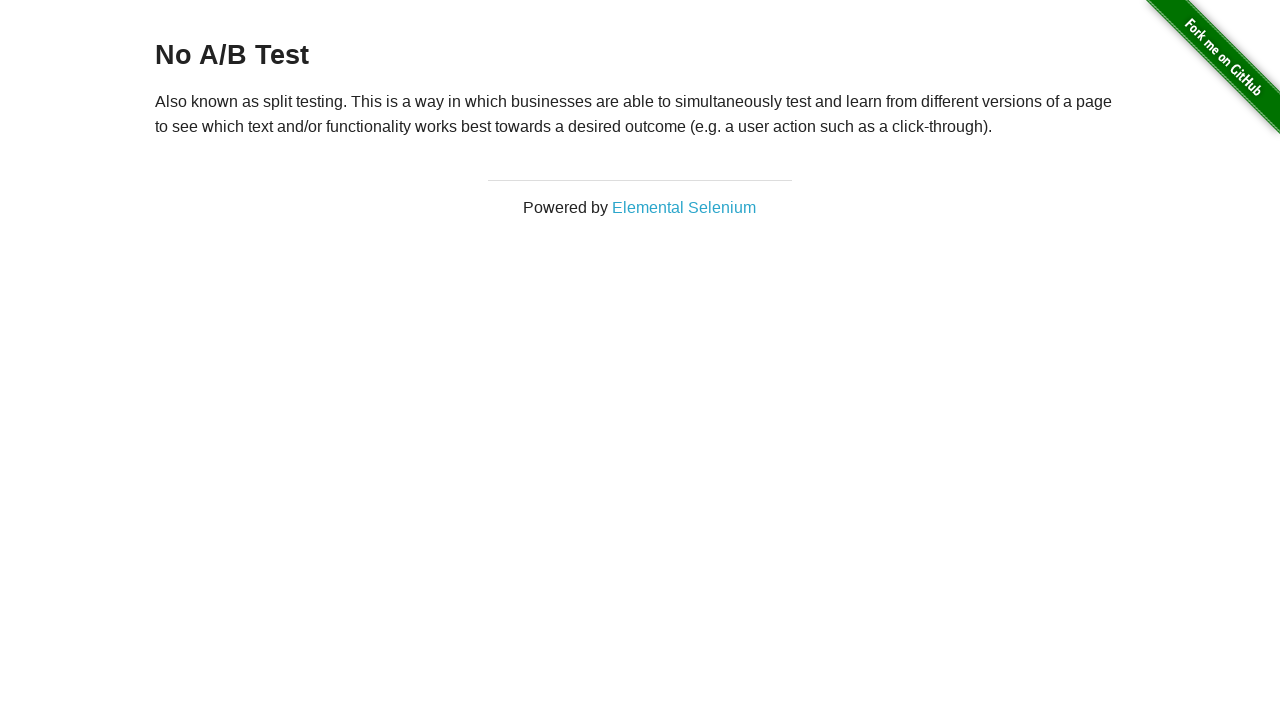

Verified page shows 'No A/B Test' heading after opting out
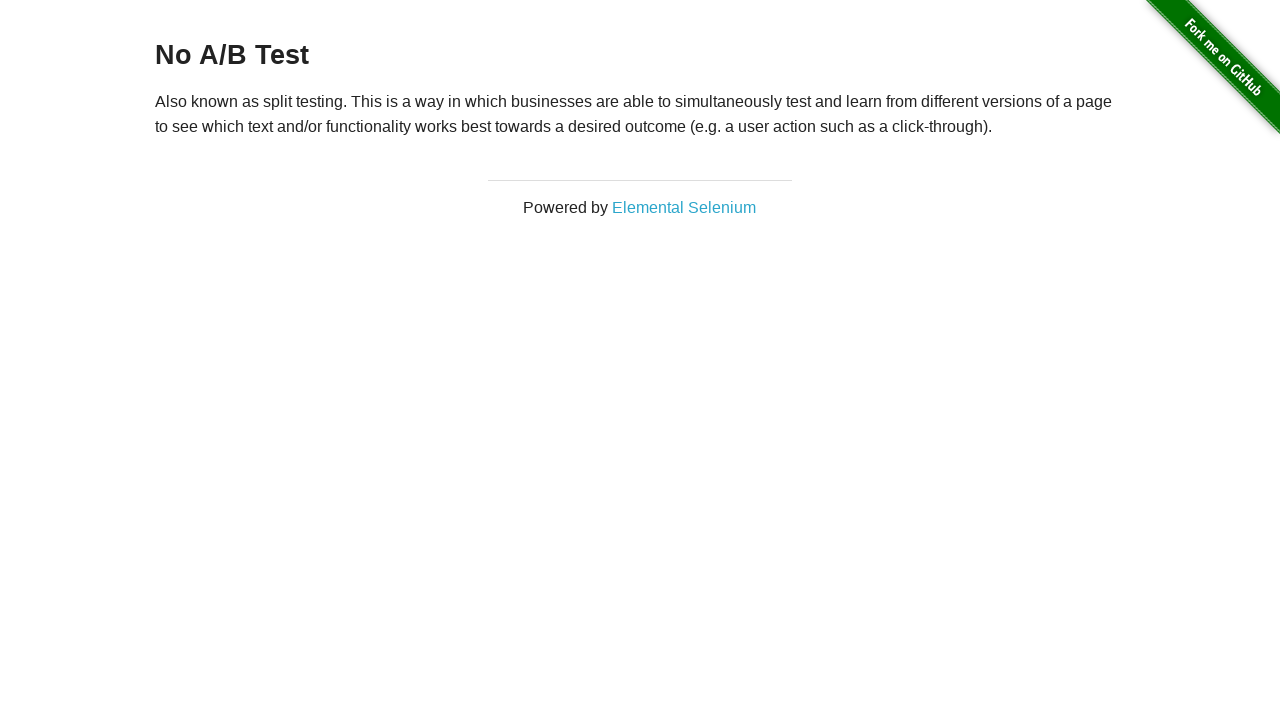

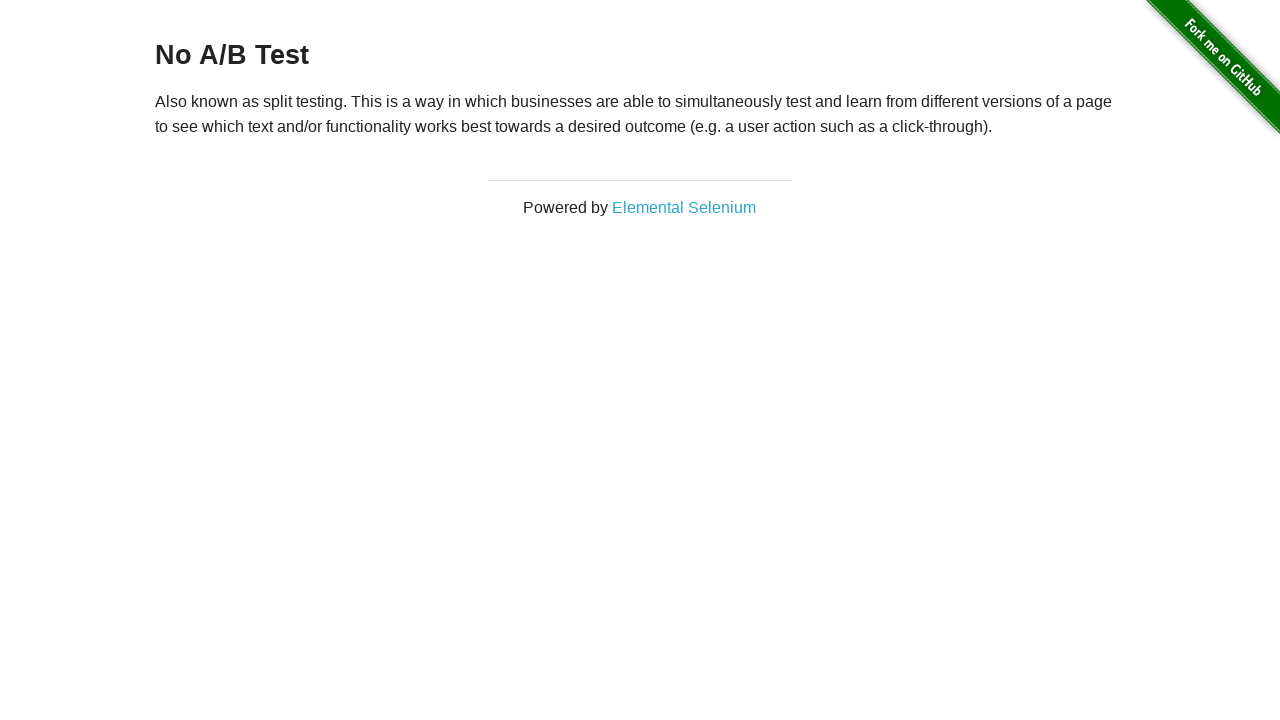